Tests window handle functionality by verifying the initial page title, clicking a link that opens a new window, switching to the new window, and verifying the new window's title.

Starting URL: https://practice.cydeo.com/windows

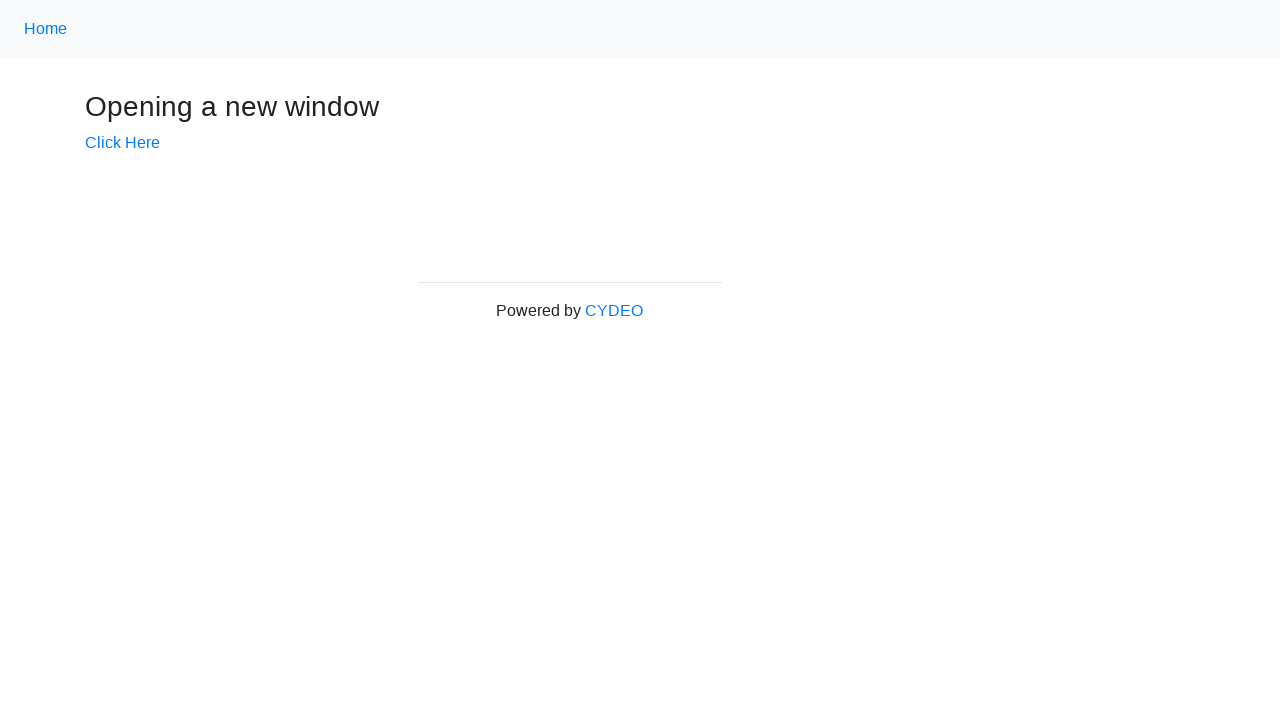

Verified initial page title is 'Windows'
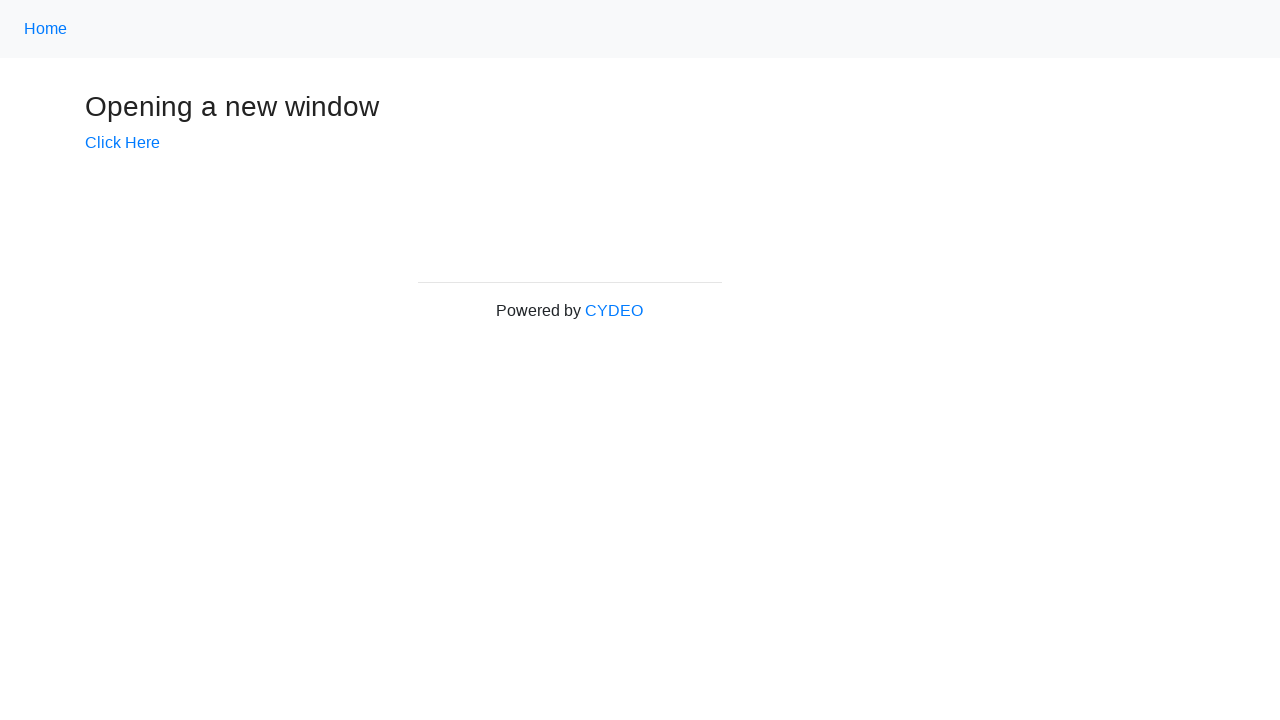

Clicked 'Click Here' link to open new window at (122, 143) on text=Click Here
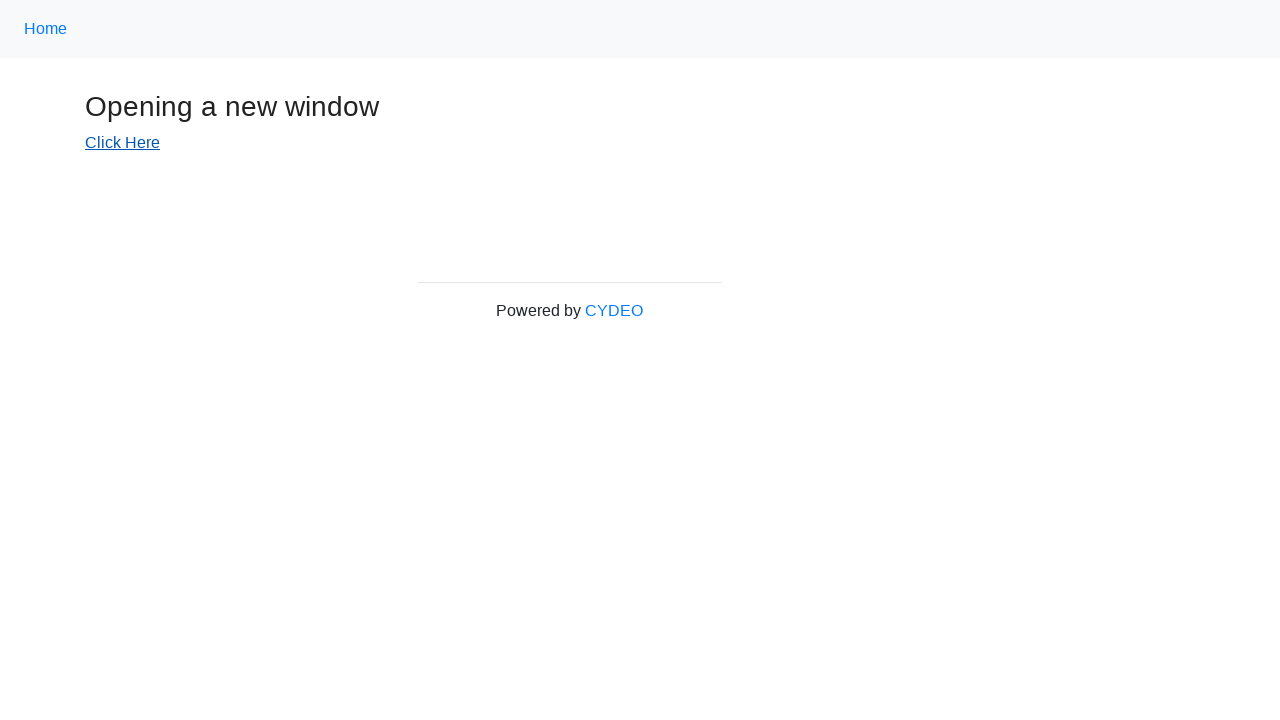

Waited for new window to open
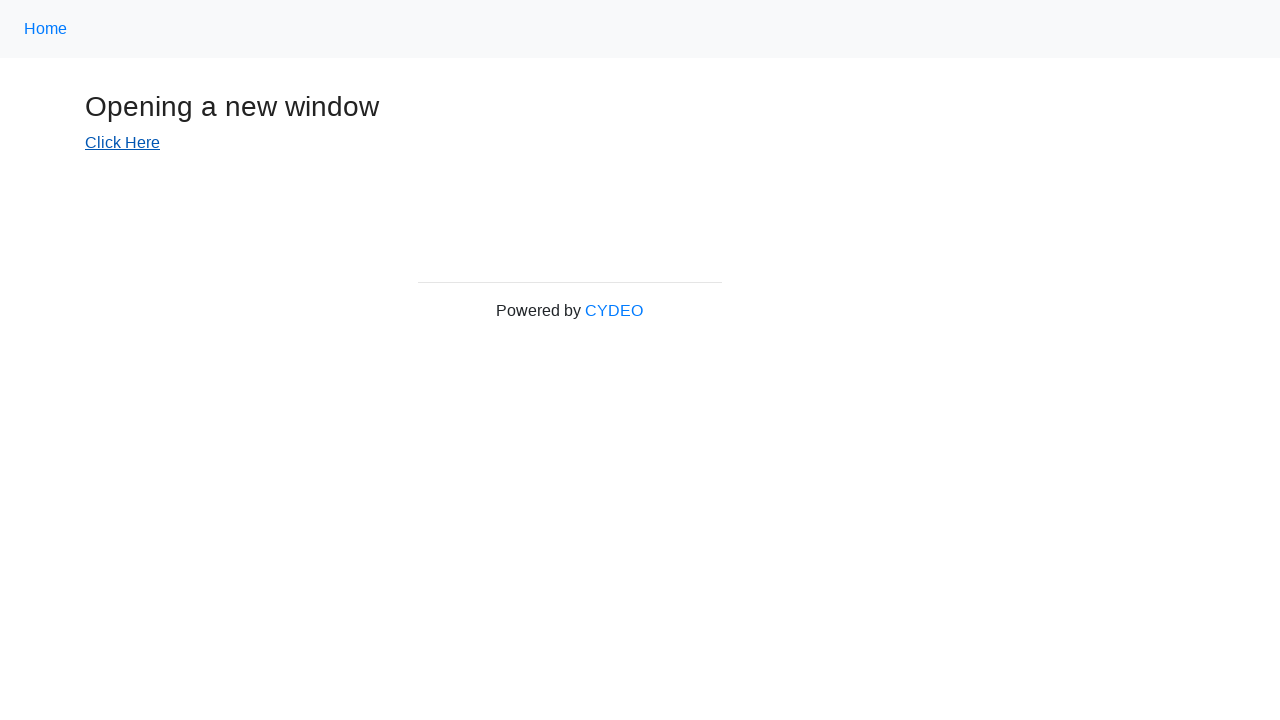

Retrieved all open pages from context
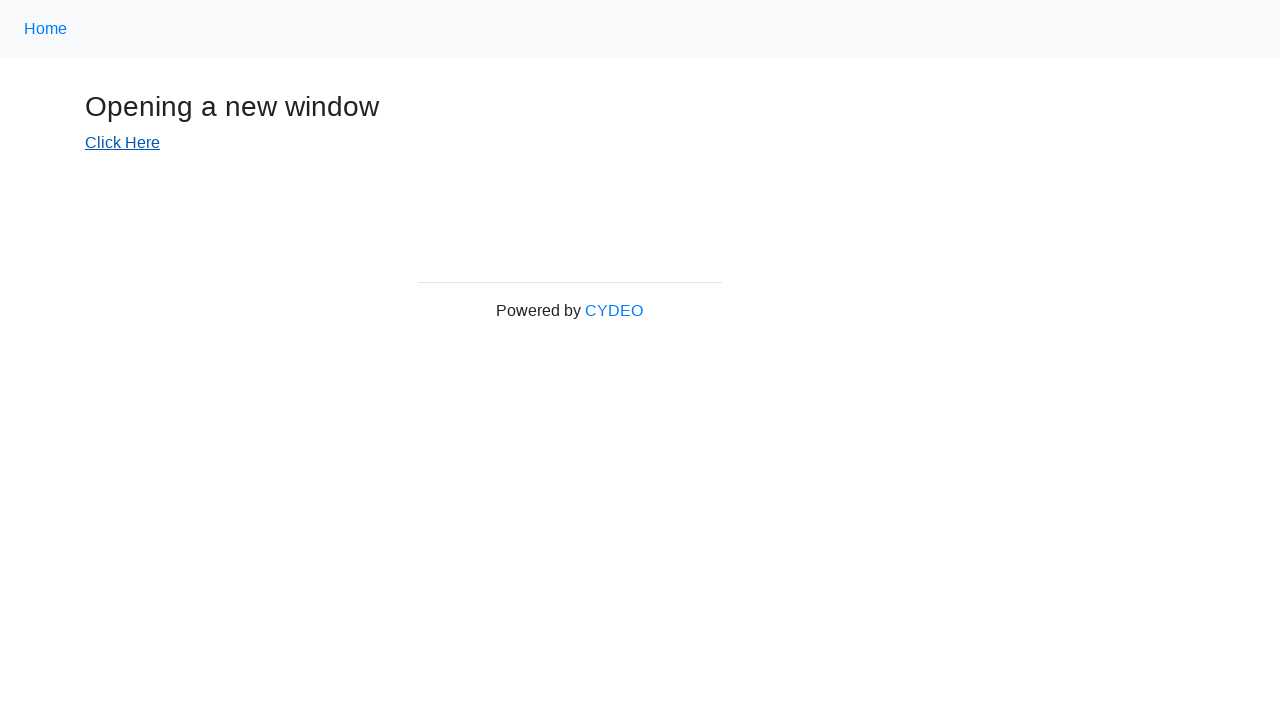

Switched to new window/page
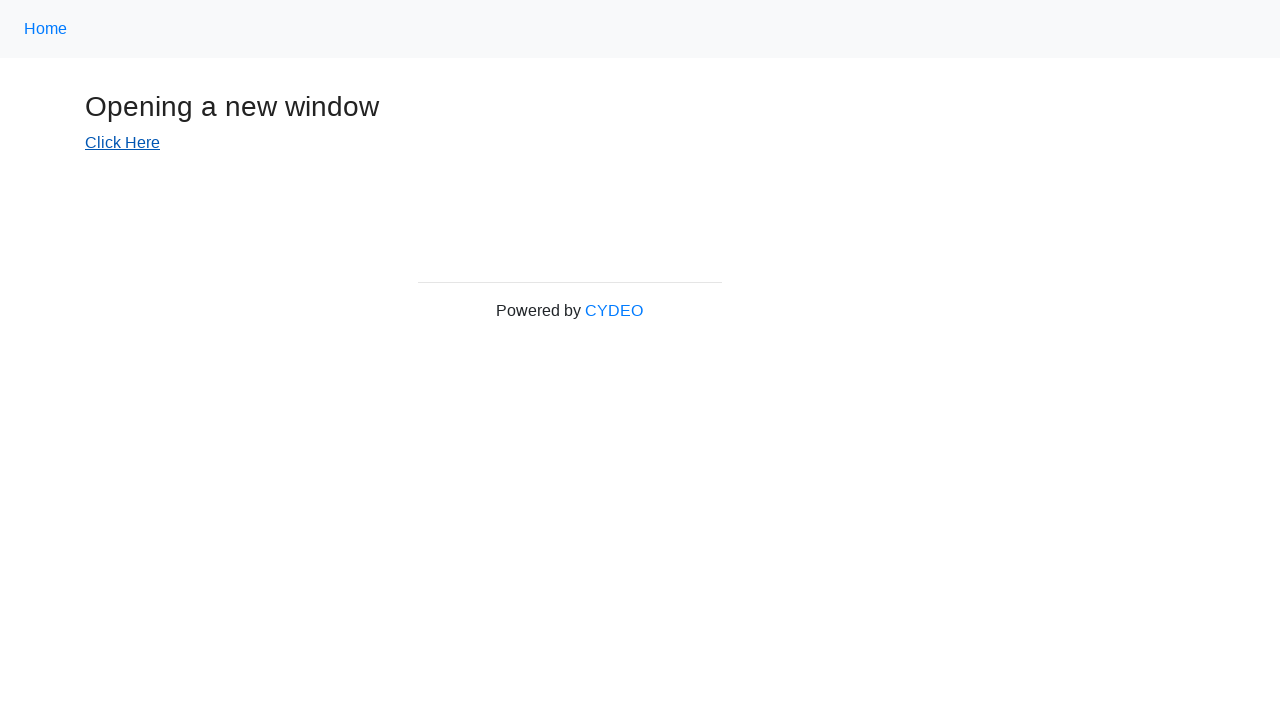

Waited for new page to load completely
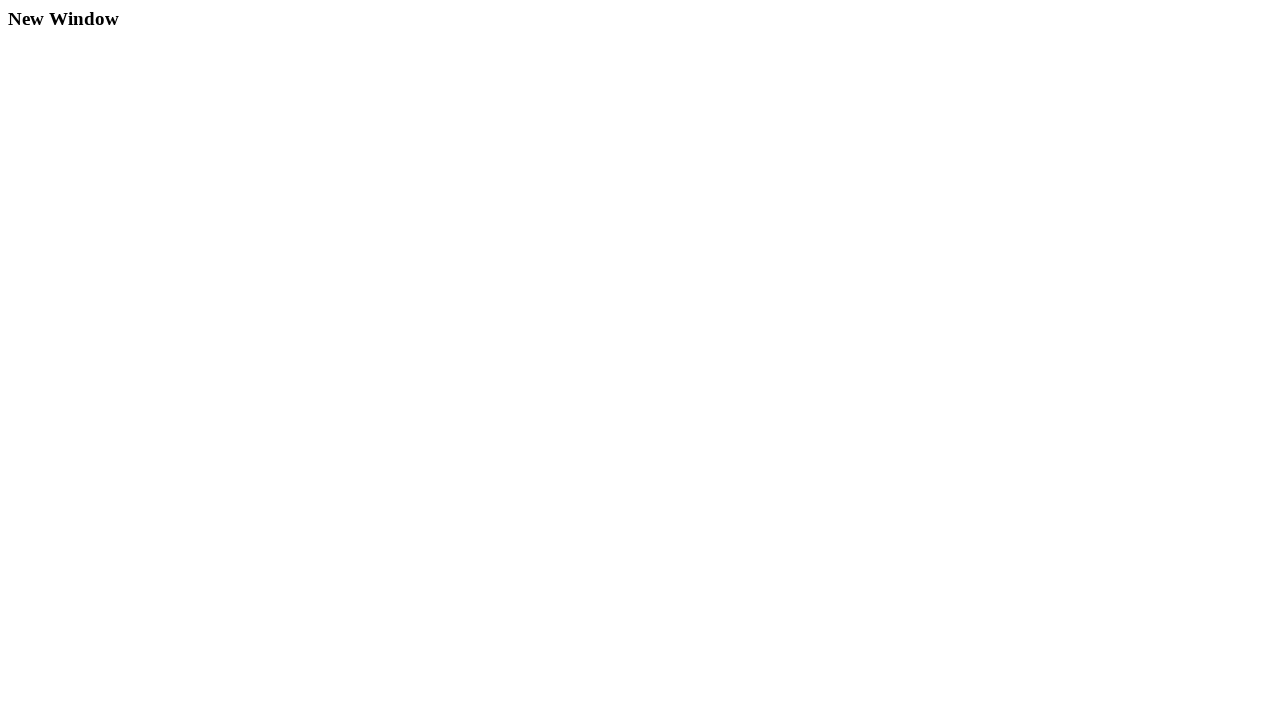

Verified new page title is 'New Window'
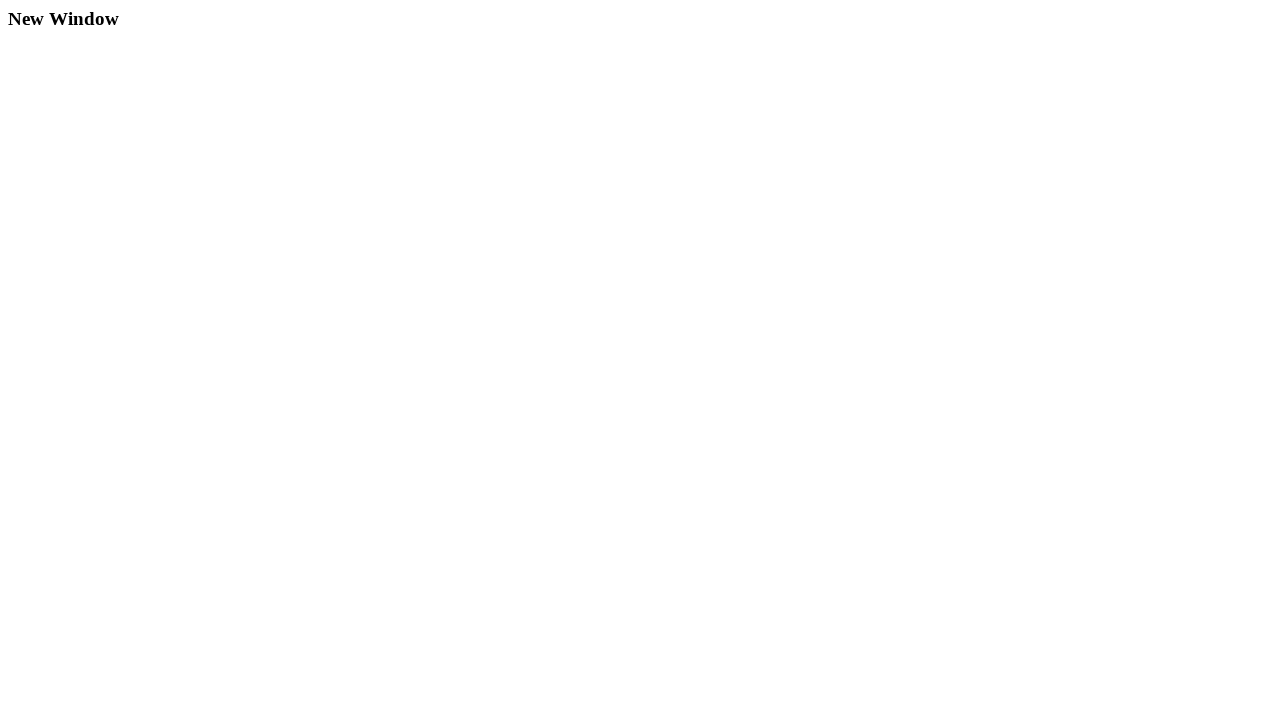

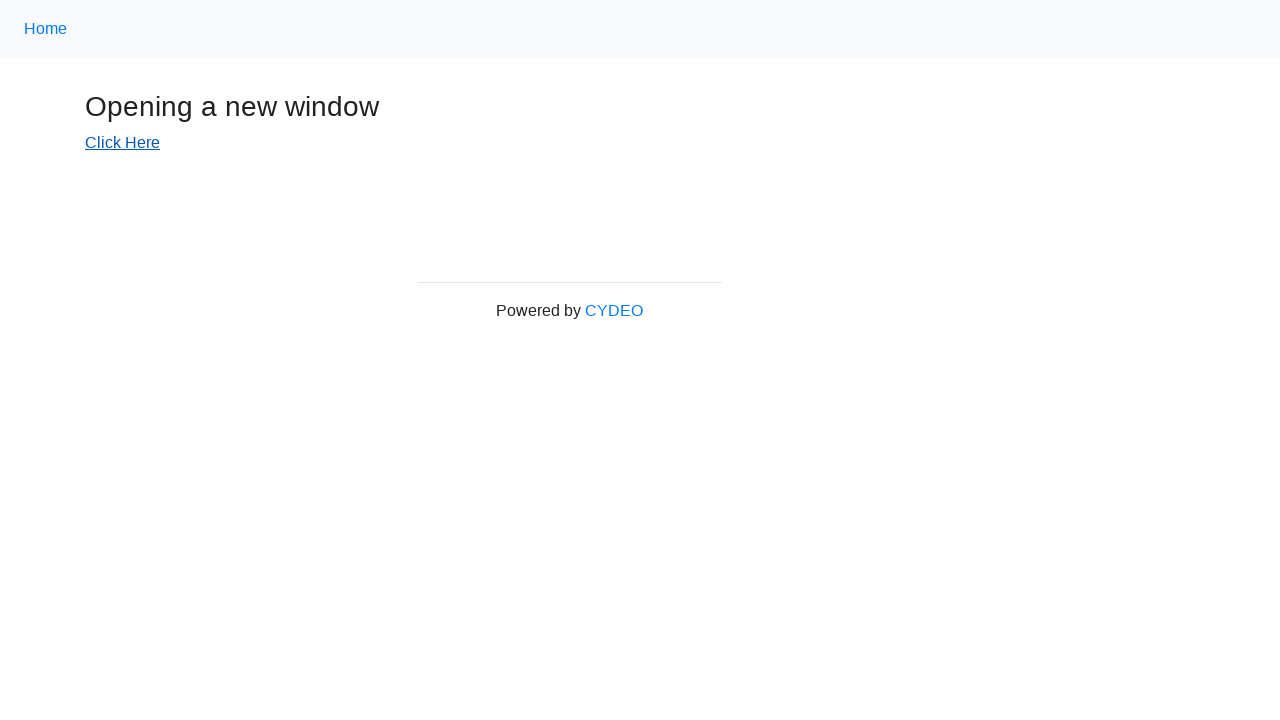